Tests interaction with a web table element on a practice automation page by scrolling to the table and verifying its structure (rows and columns exist).

Starting URL: https://rahulshettyacademy.com/AutomationPractice/

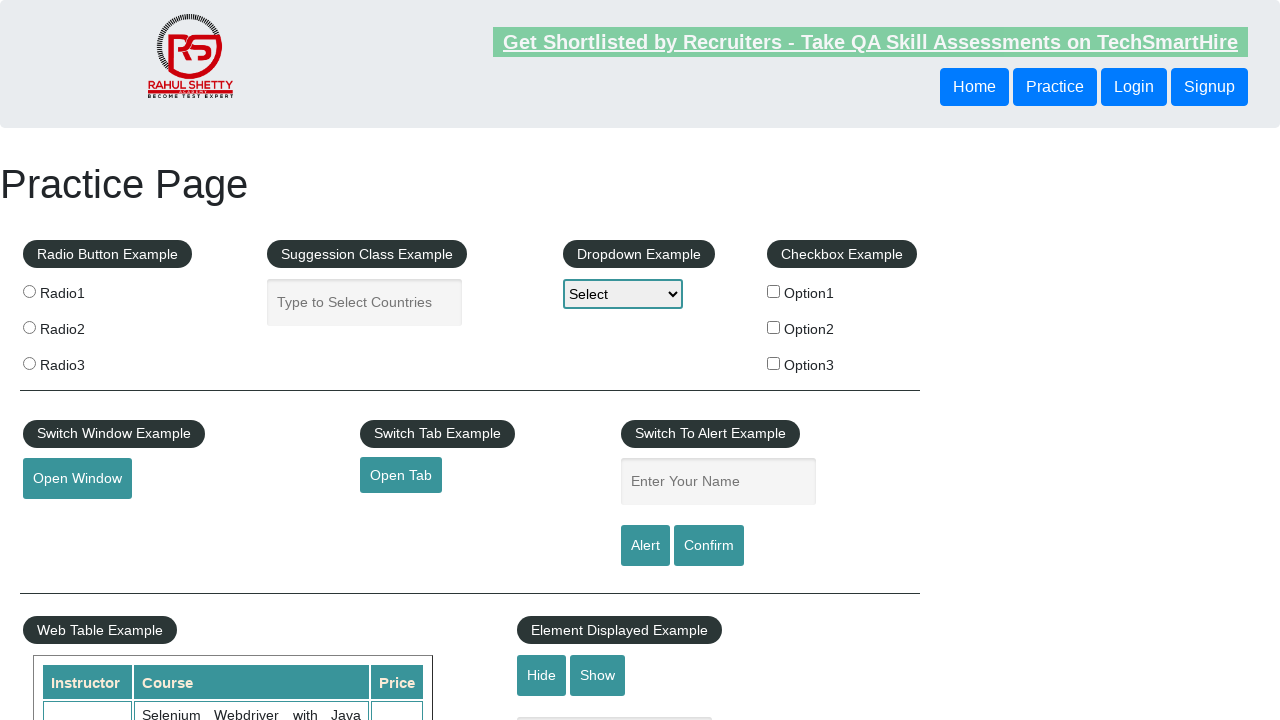

Scrolled down 600px to reveal the table
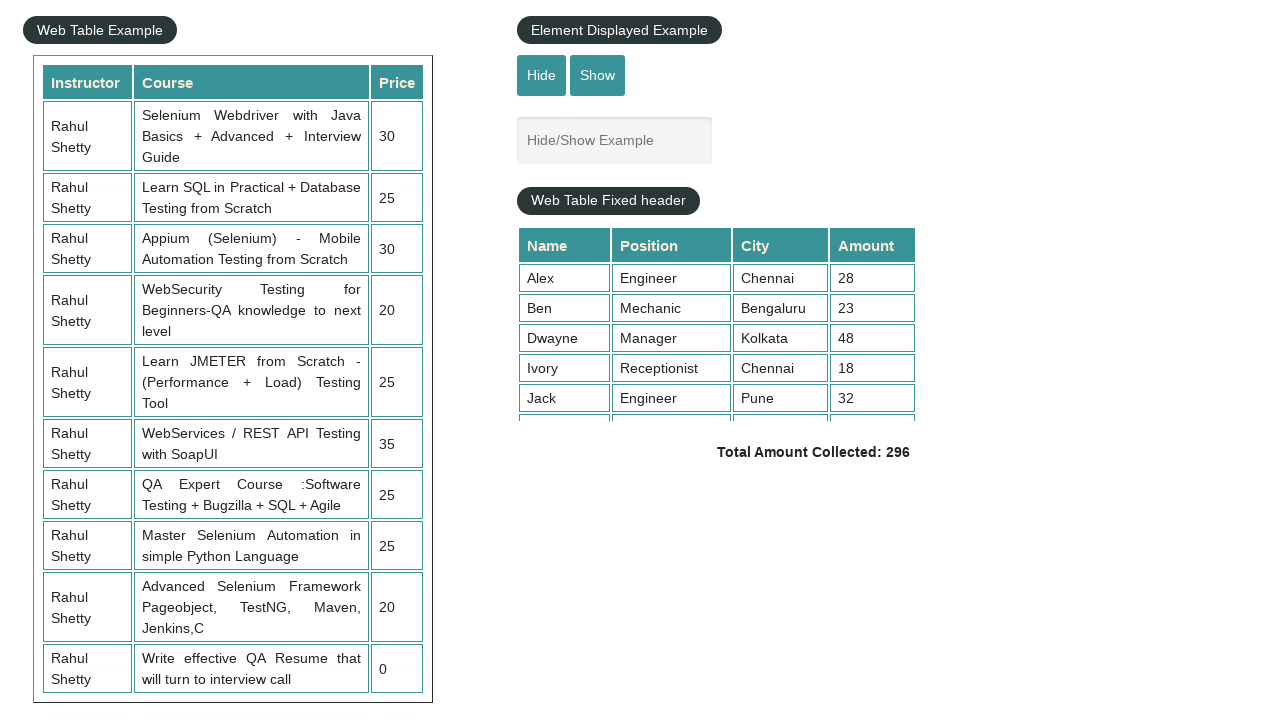

Table with class 'table-display' is now visible
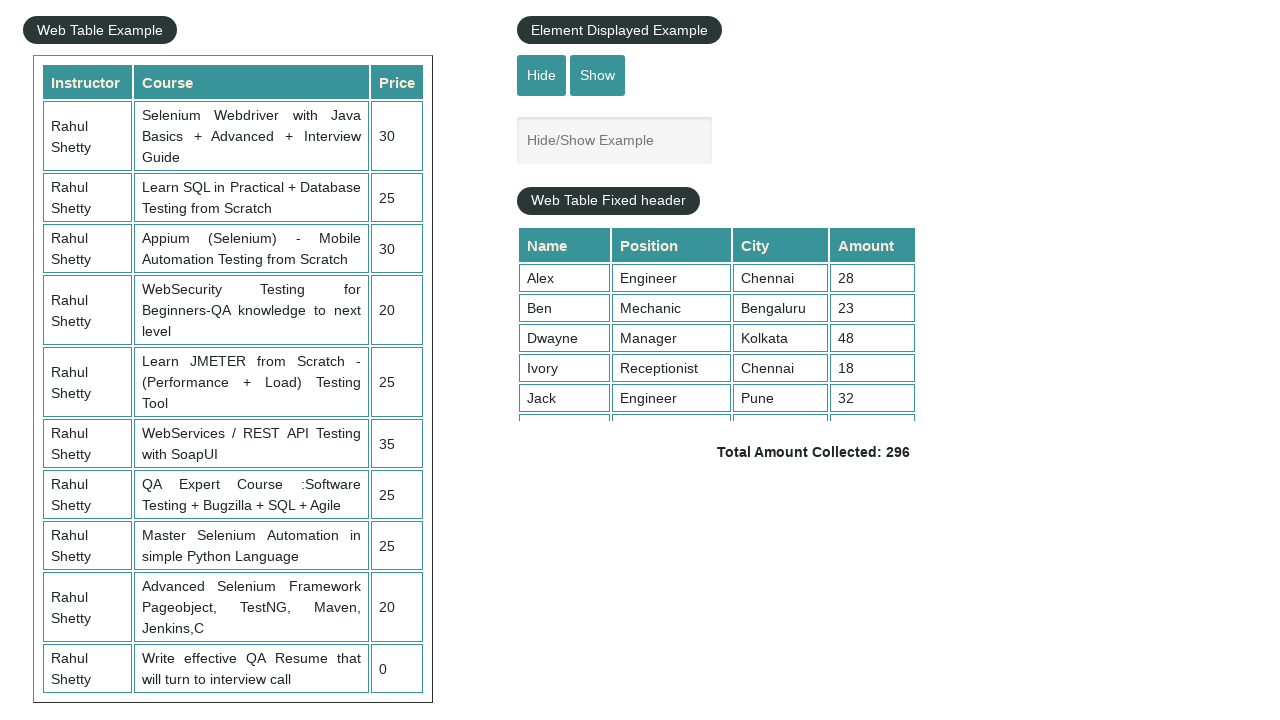

Verified that table rows exist - first row is available
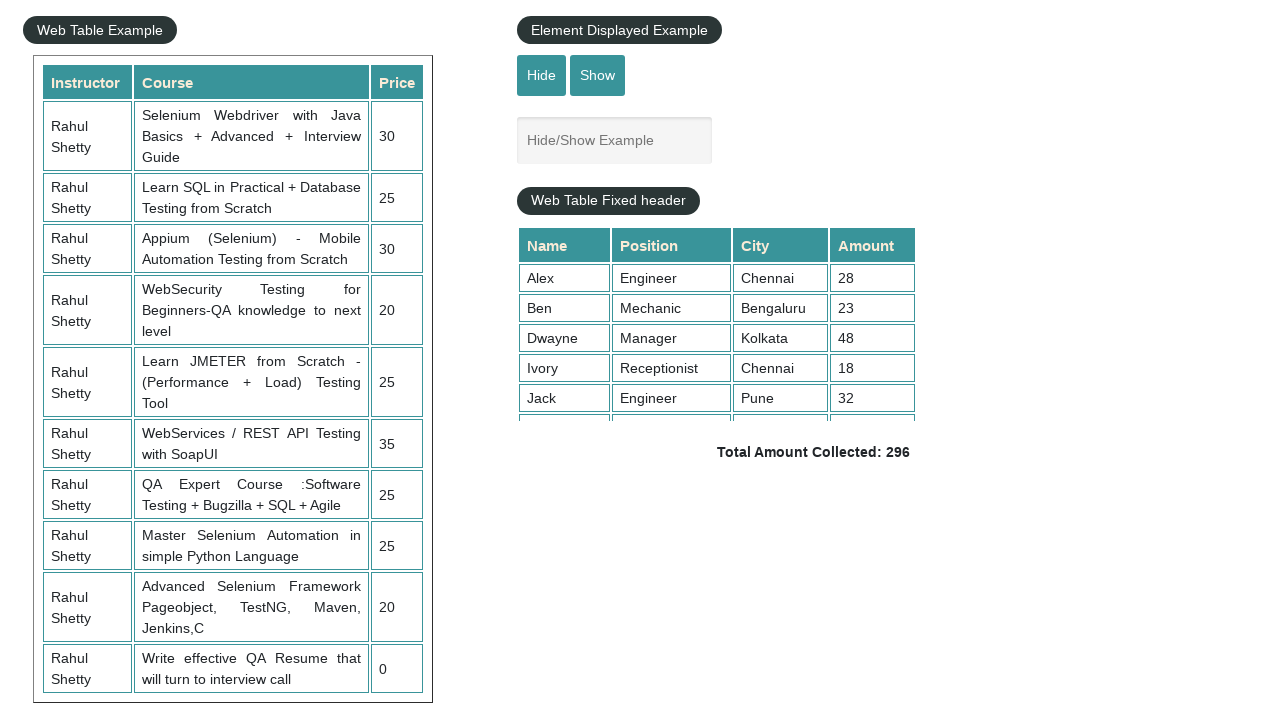

Verified that table header columns exist in the first row
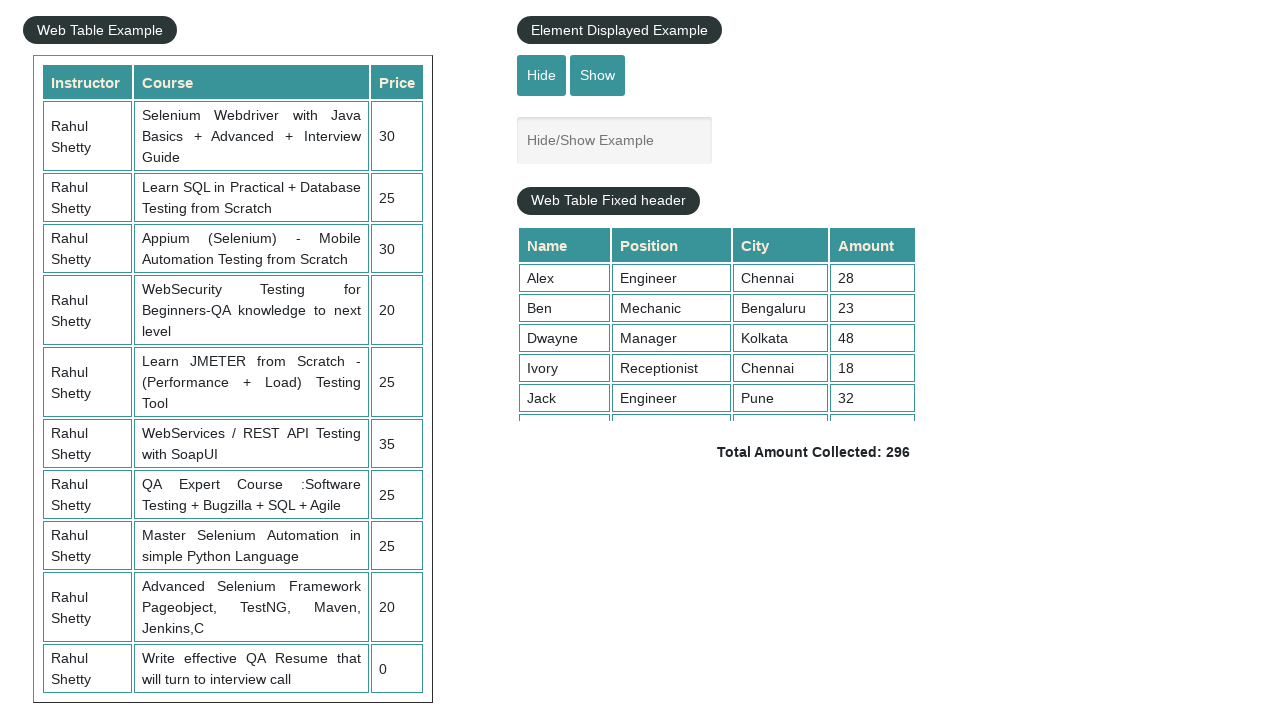

Verified that the third row contains data cells
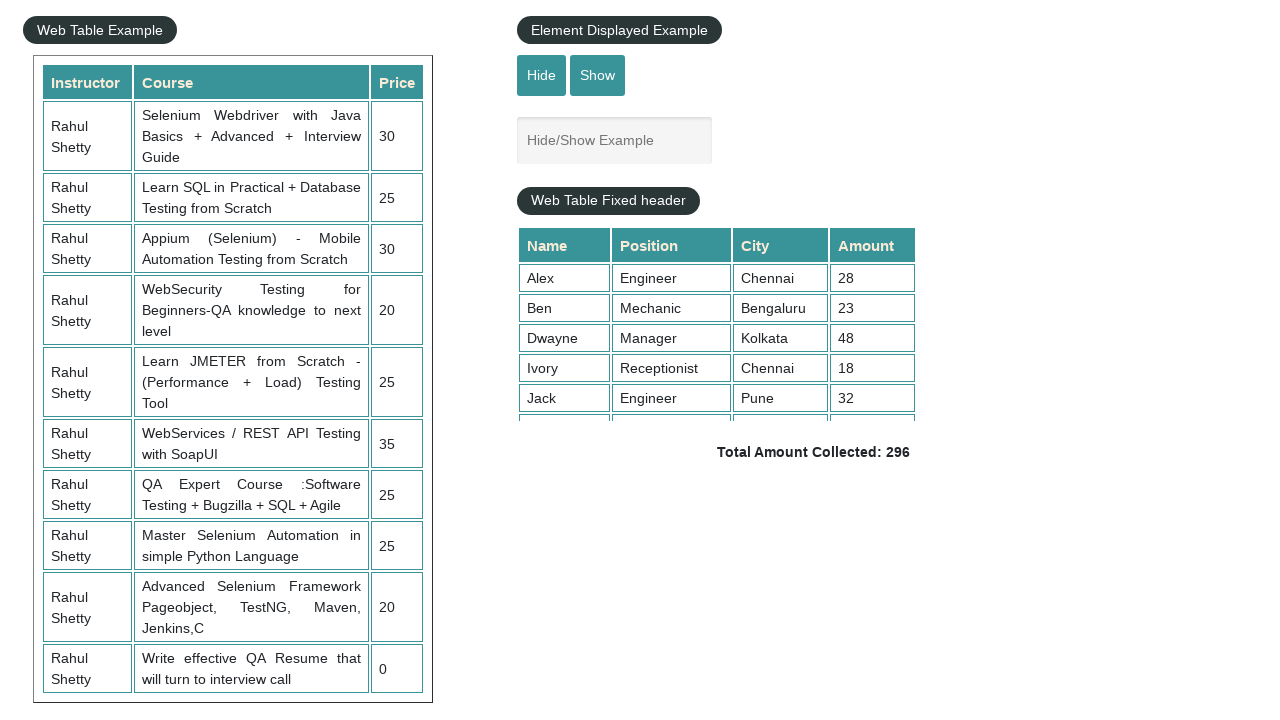

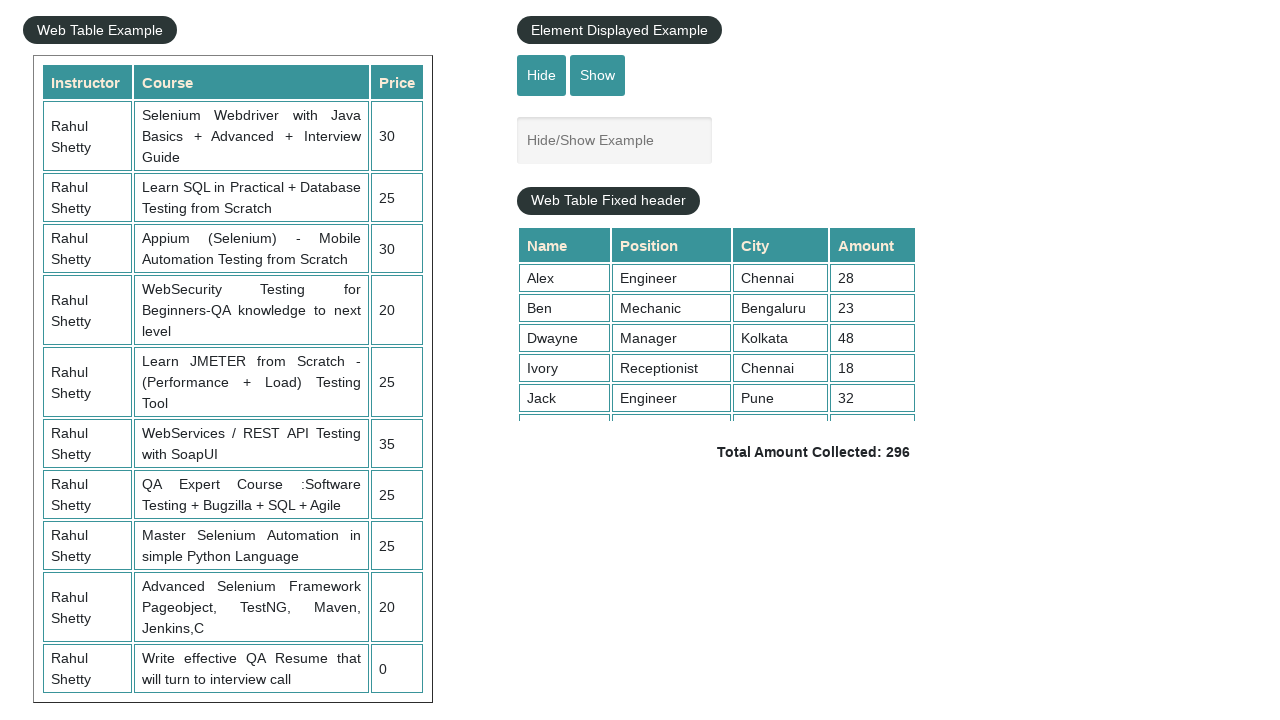